Tests search functionality on Erarta museum website by clicking the search icon, entering a search term, and verifying results appear.

Starting URL: https://www.erarta.com

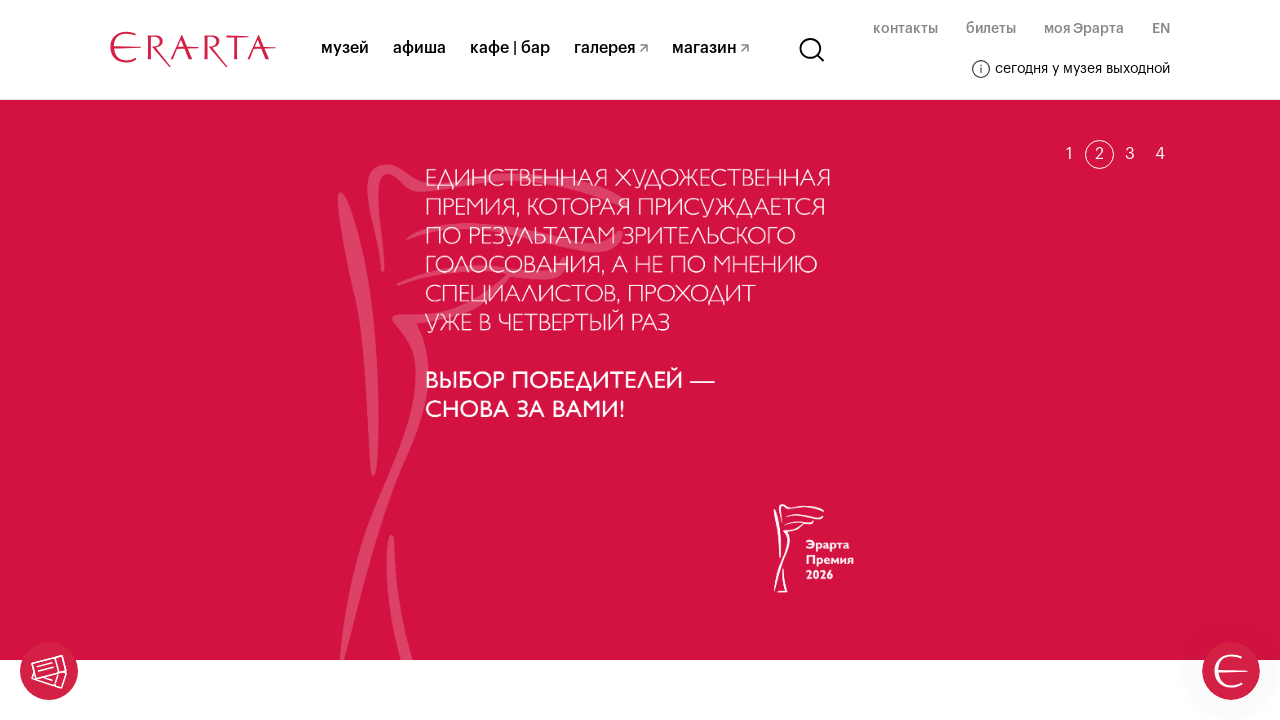

Waited for Erarta website to fully load
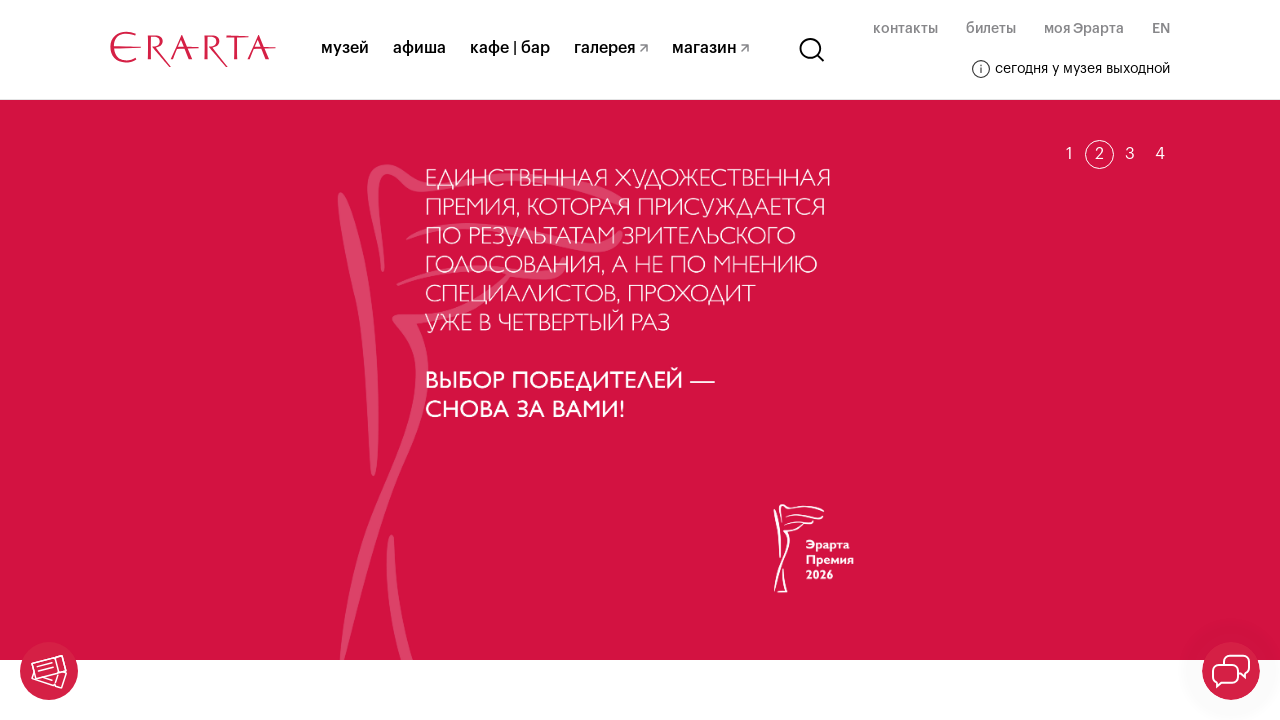

Clicked search icon in header at (812, 50) on svg.header__search-svg
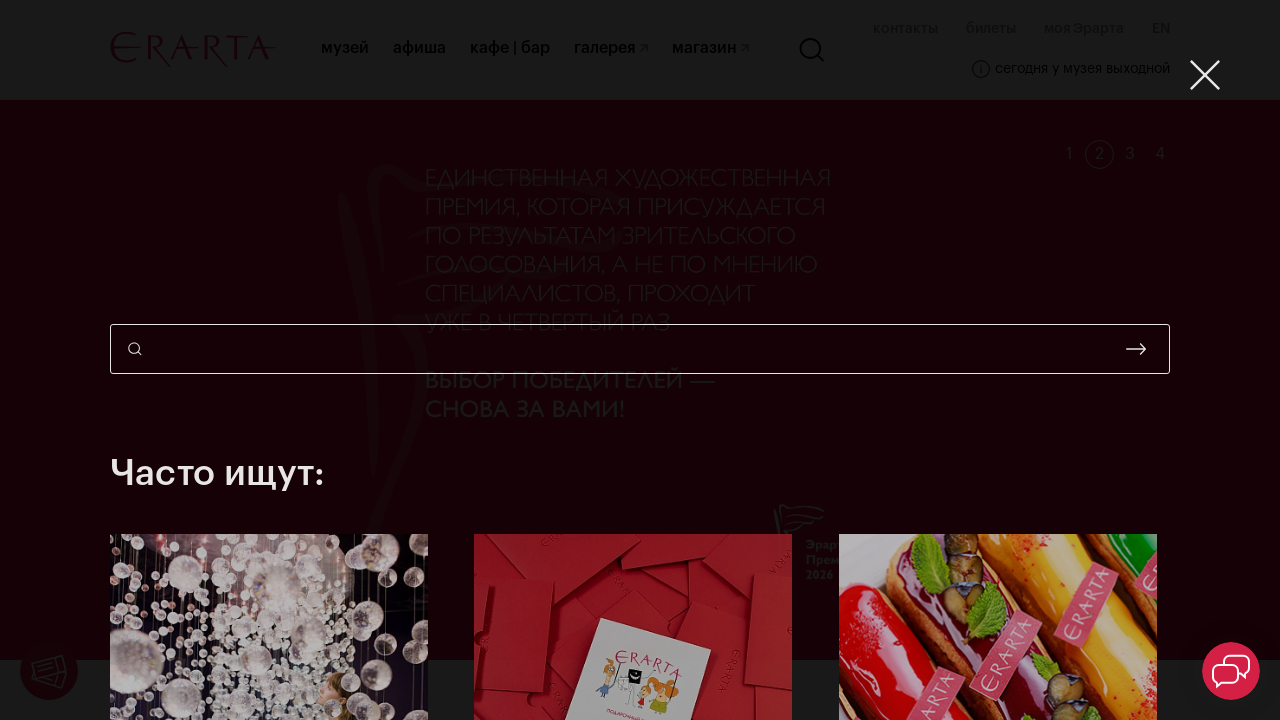

Entered search term 'весна' (spring) in search field on input.search-popup__input
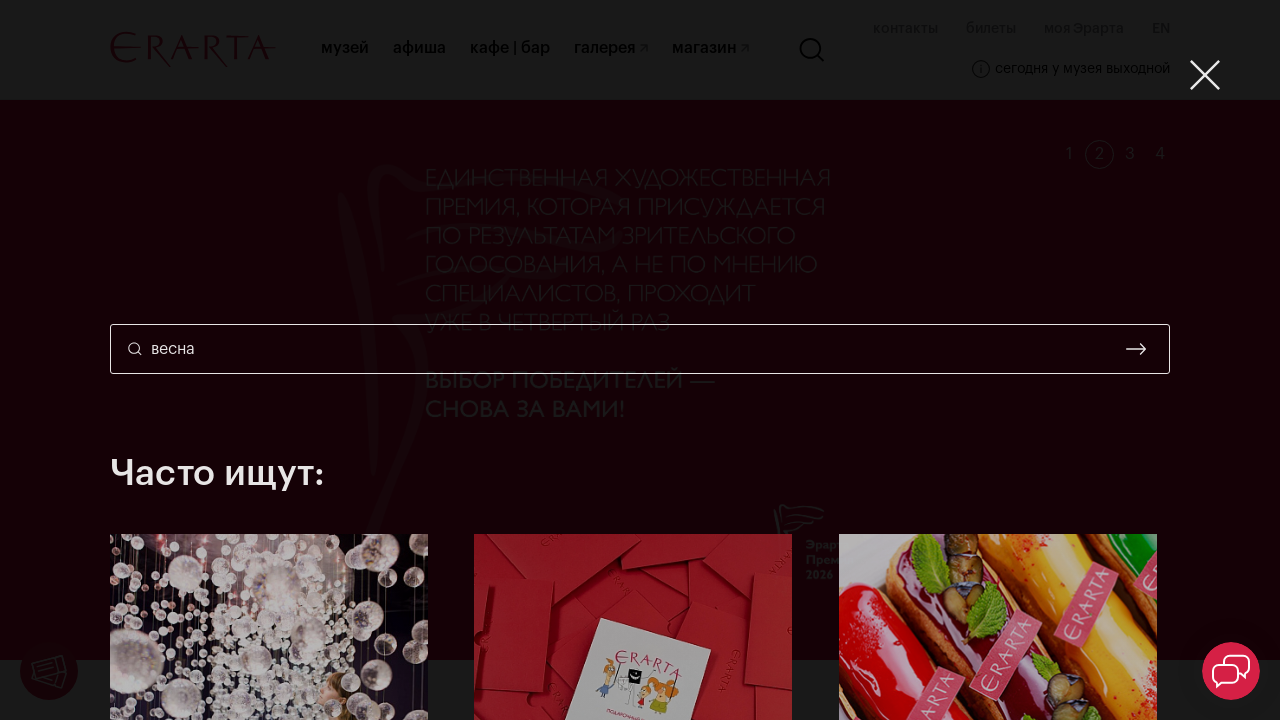

Clicked search submit button at (1136, 349) on button.search-popup__submit
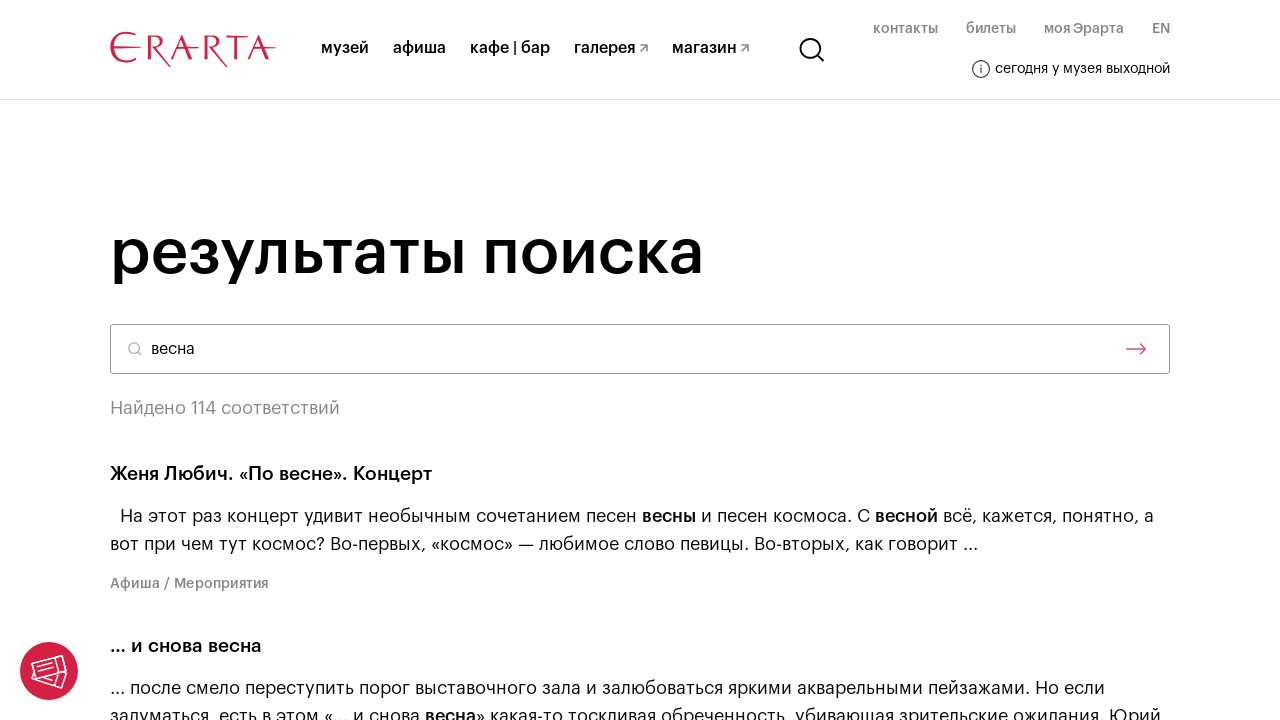

Search results appeared on the page
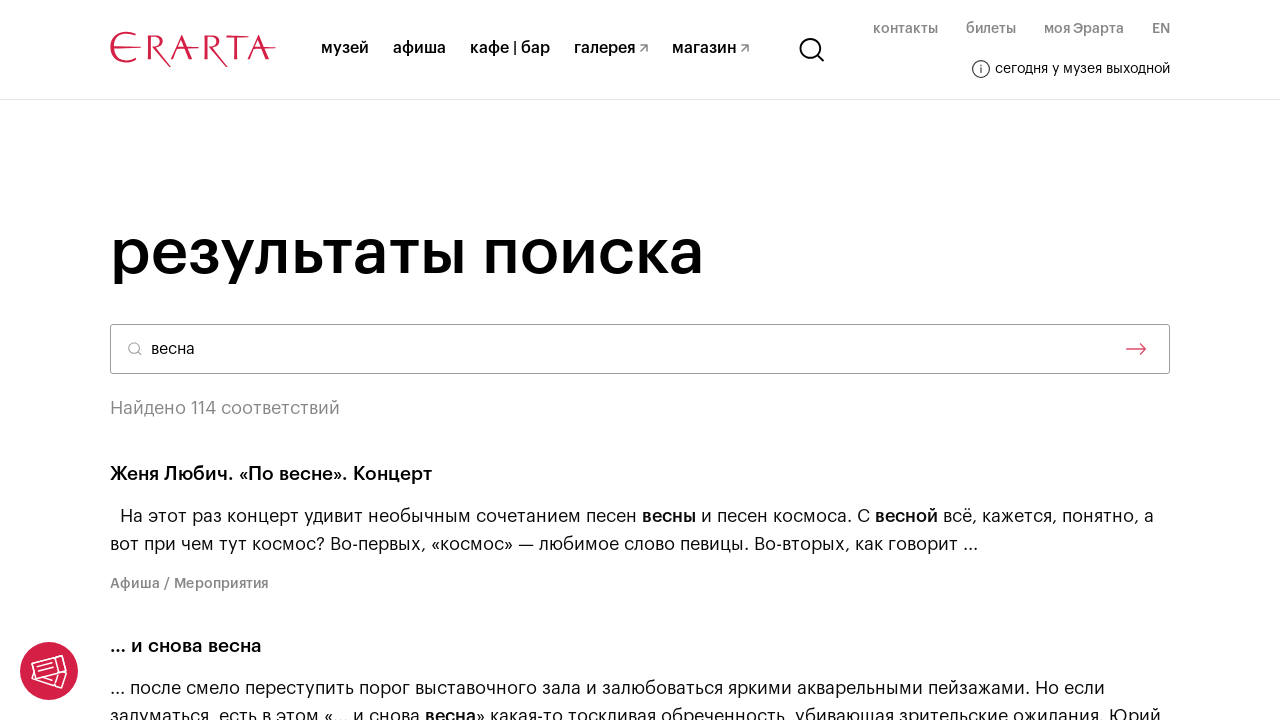

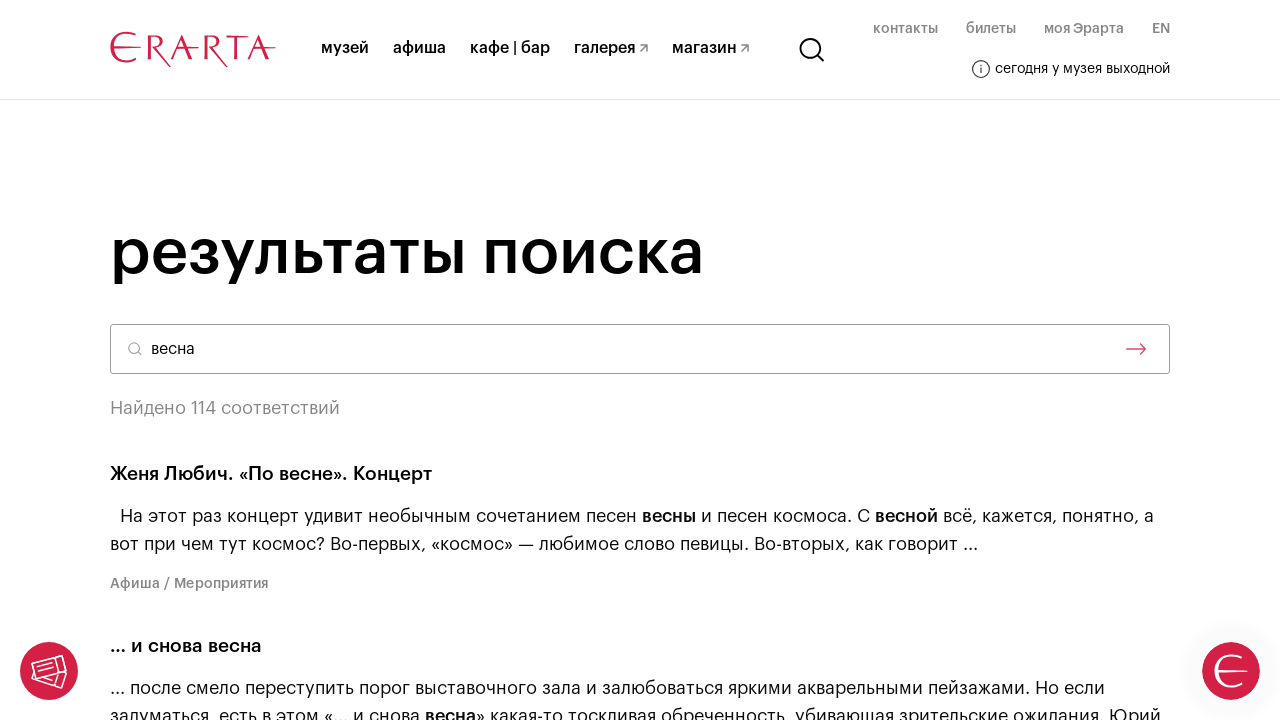